Tests click-and-hold, move, and release mouse actions by holding 'box A', moving to 'box B', and releasing

Starting URL: https://crossbrowsertesting.github.io/drag-and-drop

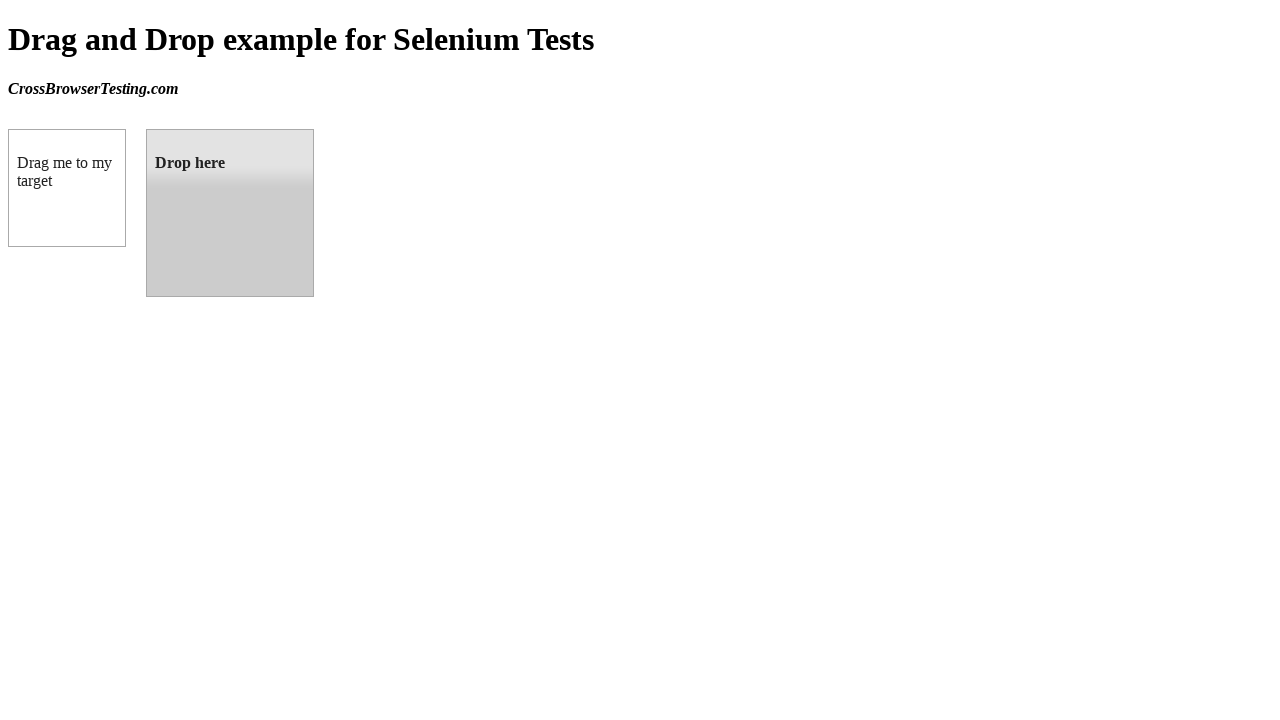

Located source element (box A)
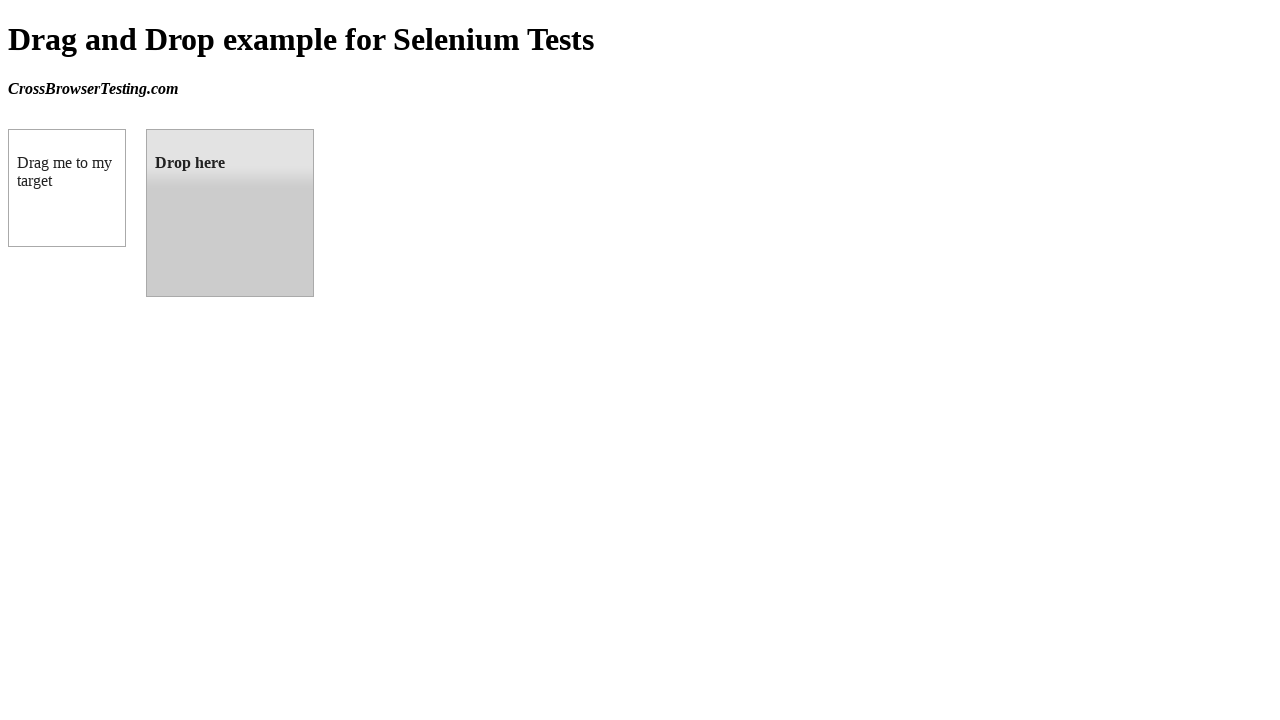

Located target element (box B)
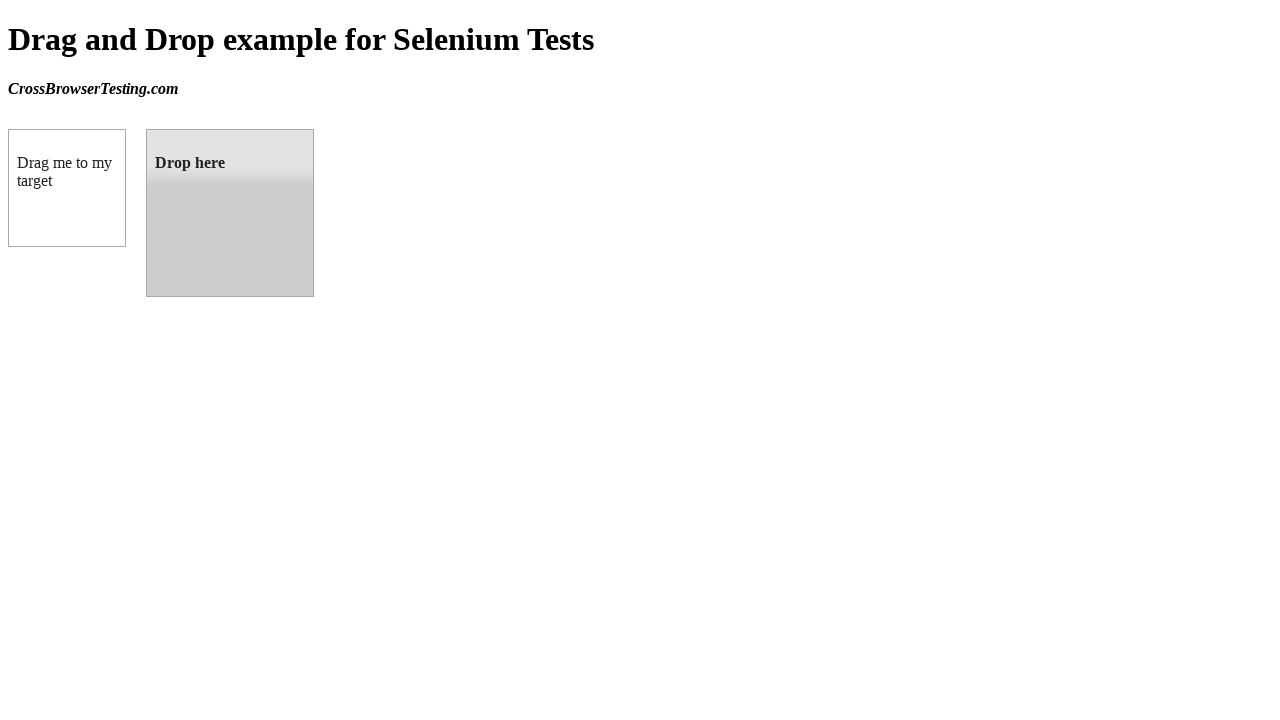

Calculated center position of box A
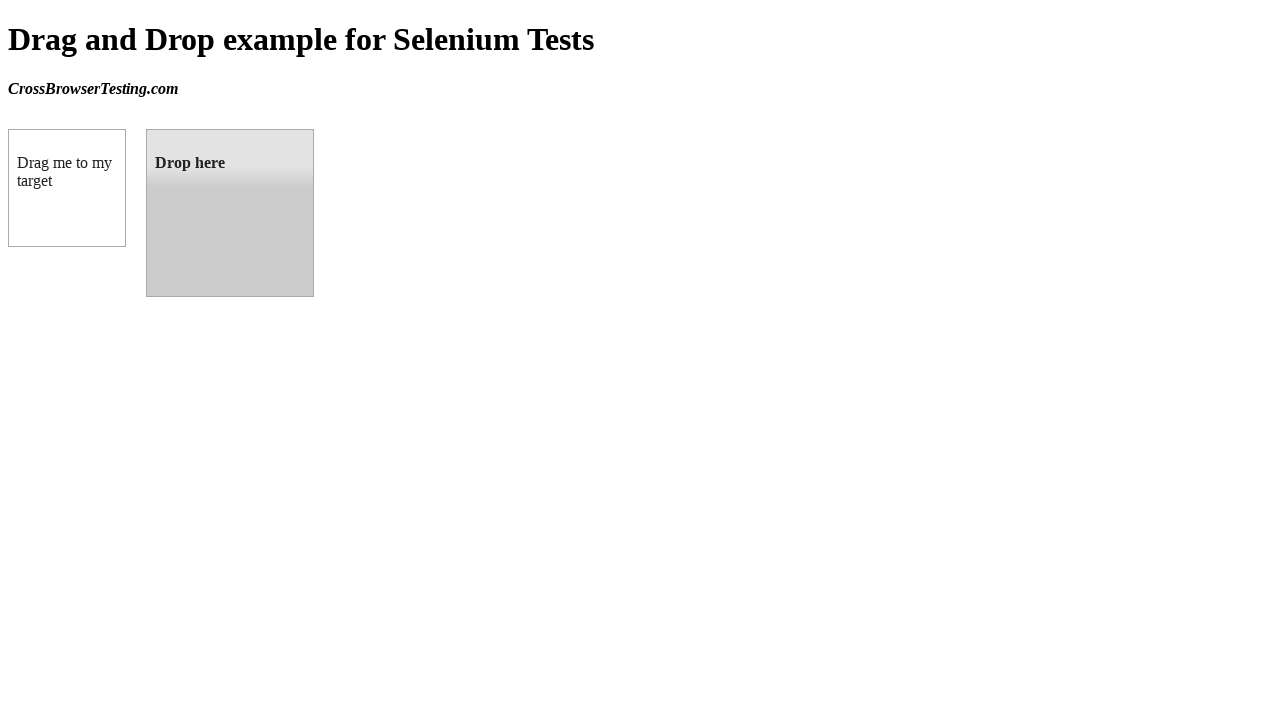

Calculated center position of box B
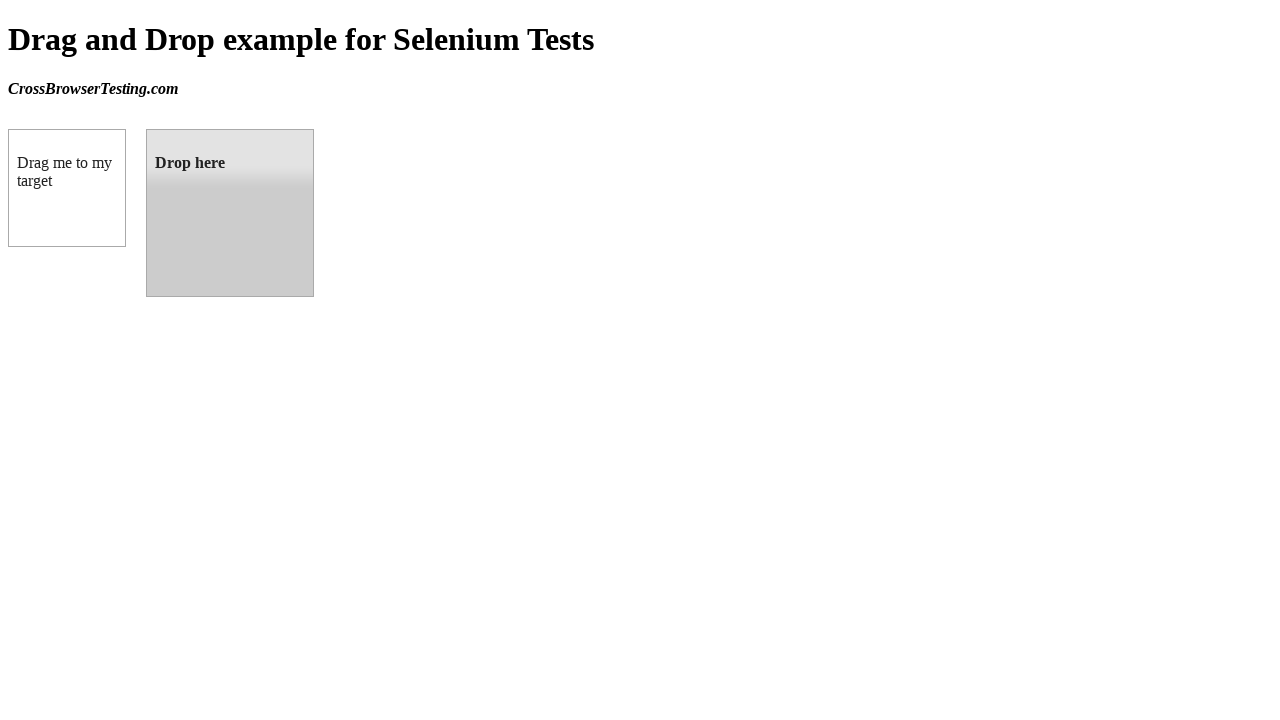

Moved mouse to box A center position at (67, 188)
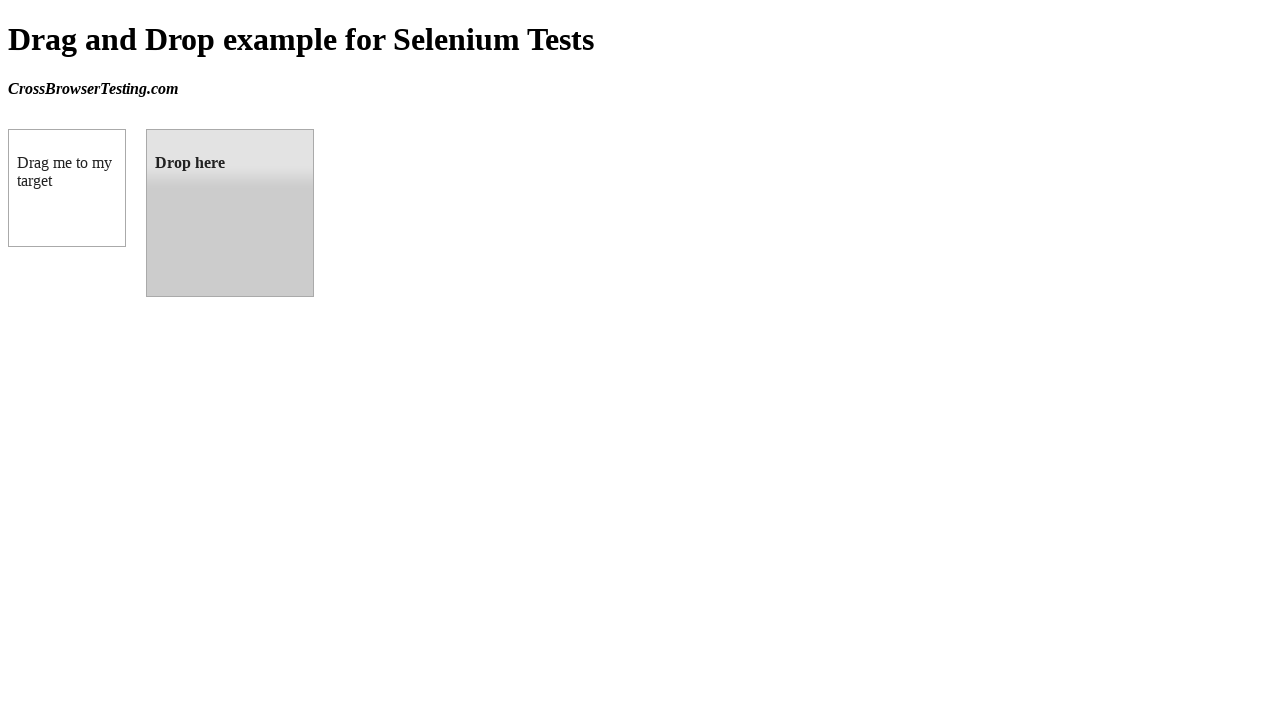

Pressed mouse button down on box A (click-and-hold) at (67, 188)
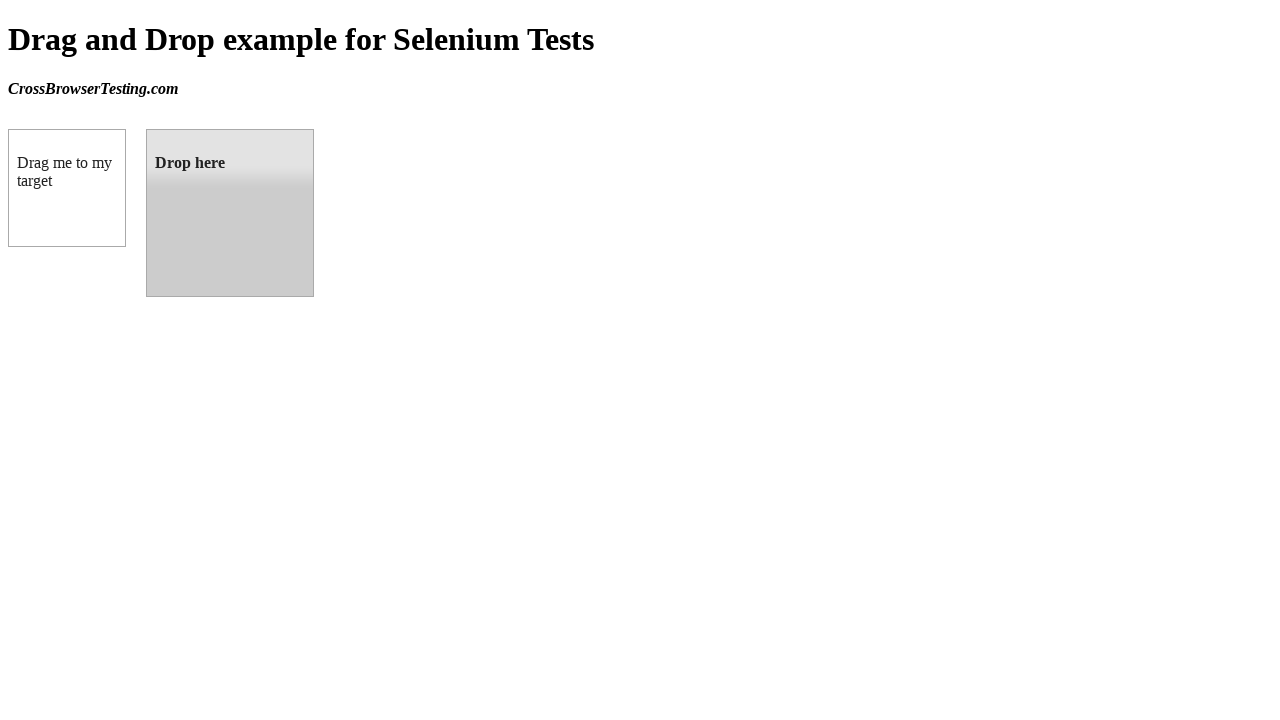

Moved mouse to box B center position while holding at (230, 213)
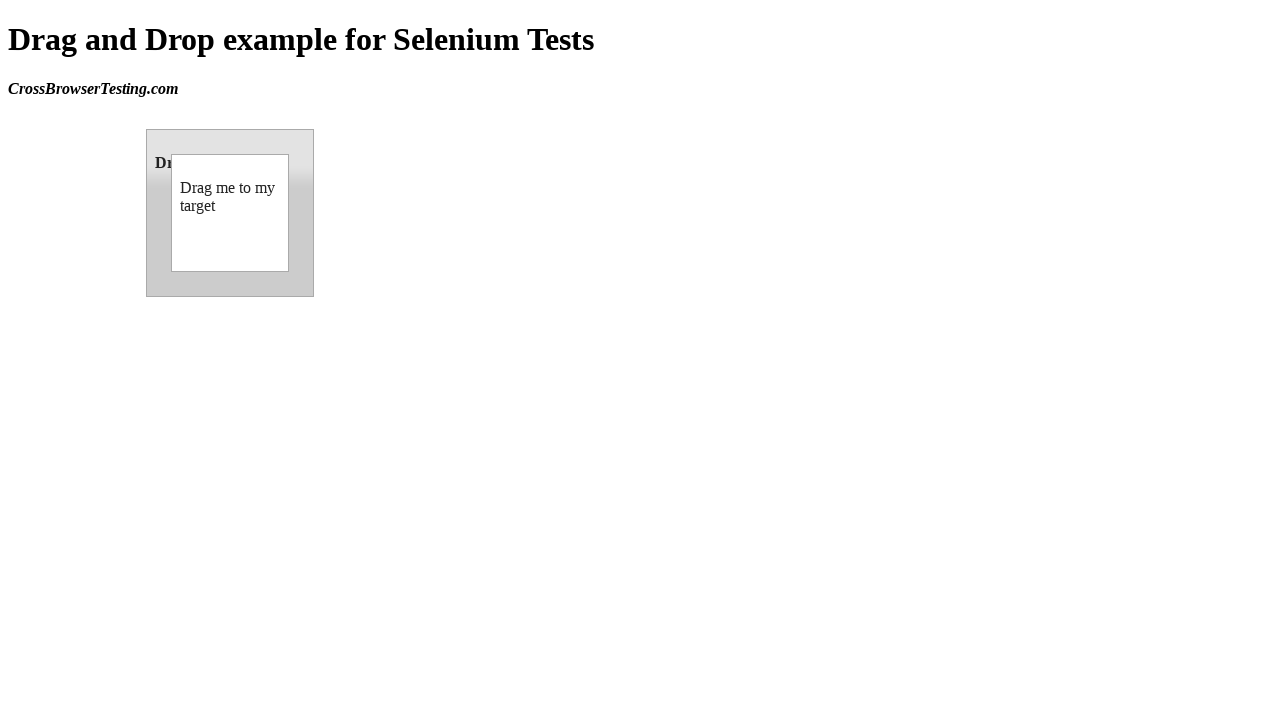

Released mouse button on box B (drag-and-drop complete) at (230, 213)
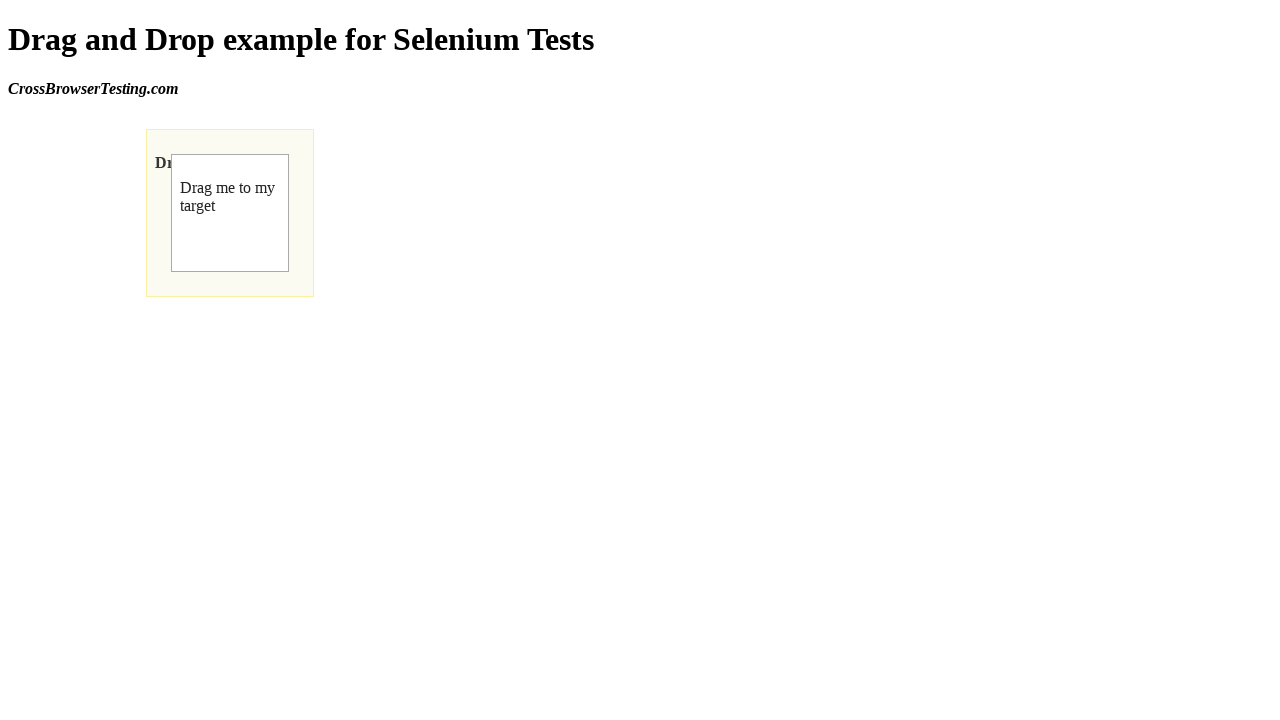

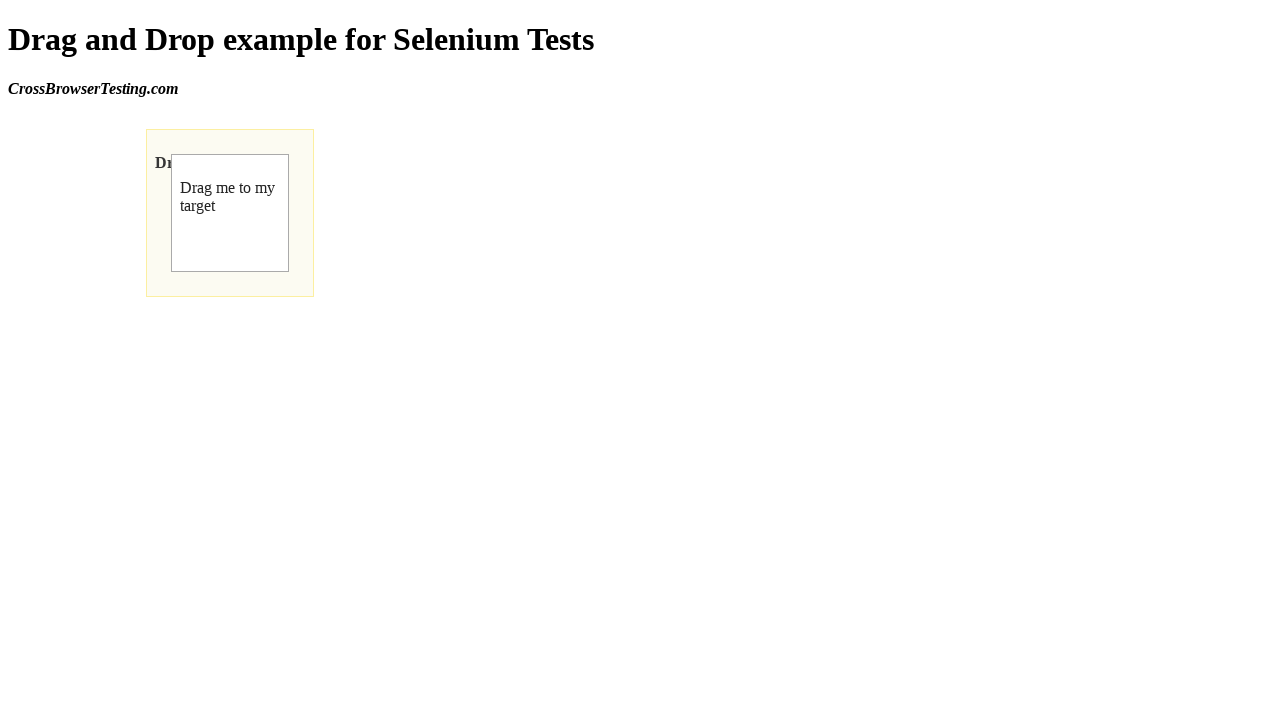